Clicks on the Advanced Search link on the AutoTrader homepage to navigate to the advanced search page.

Starting URL: https://autotrader.com

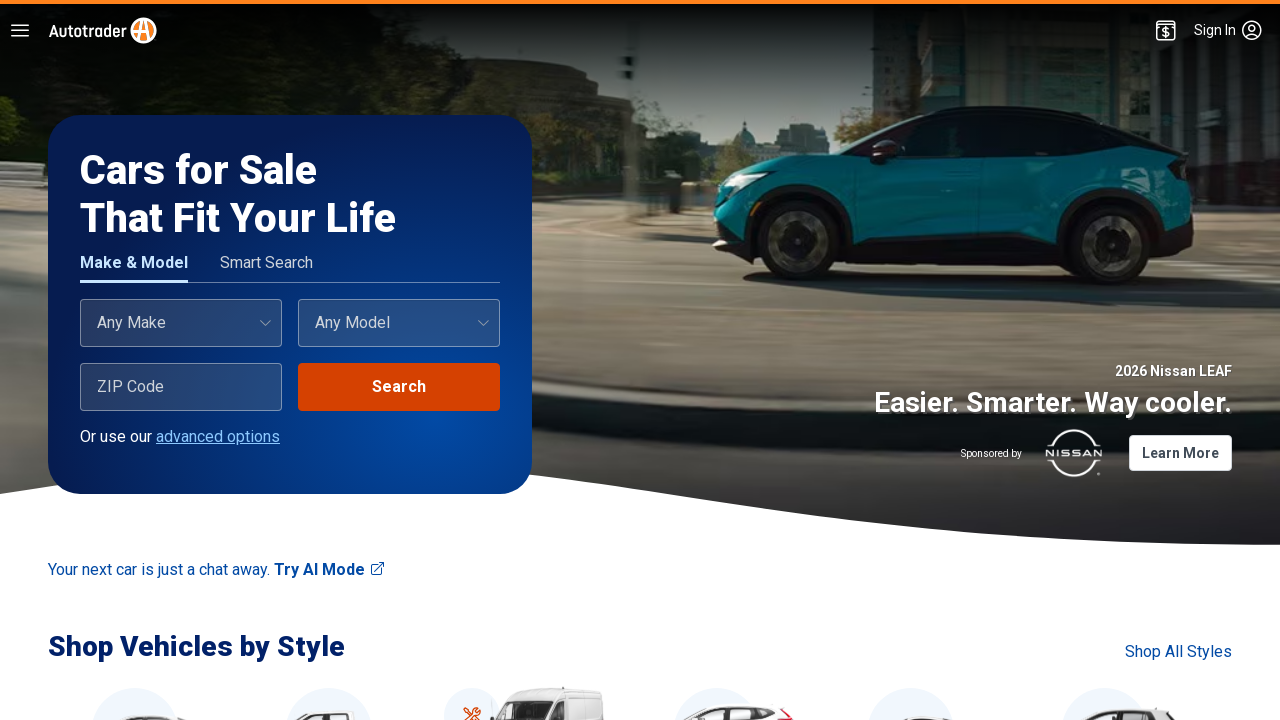

Advanced Search link became visible on AutoTrader homepage
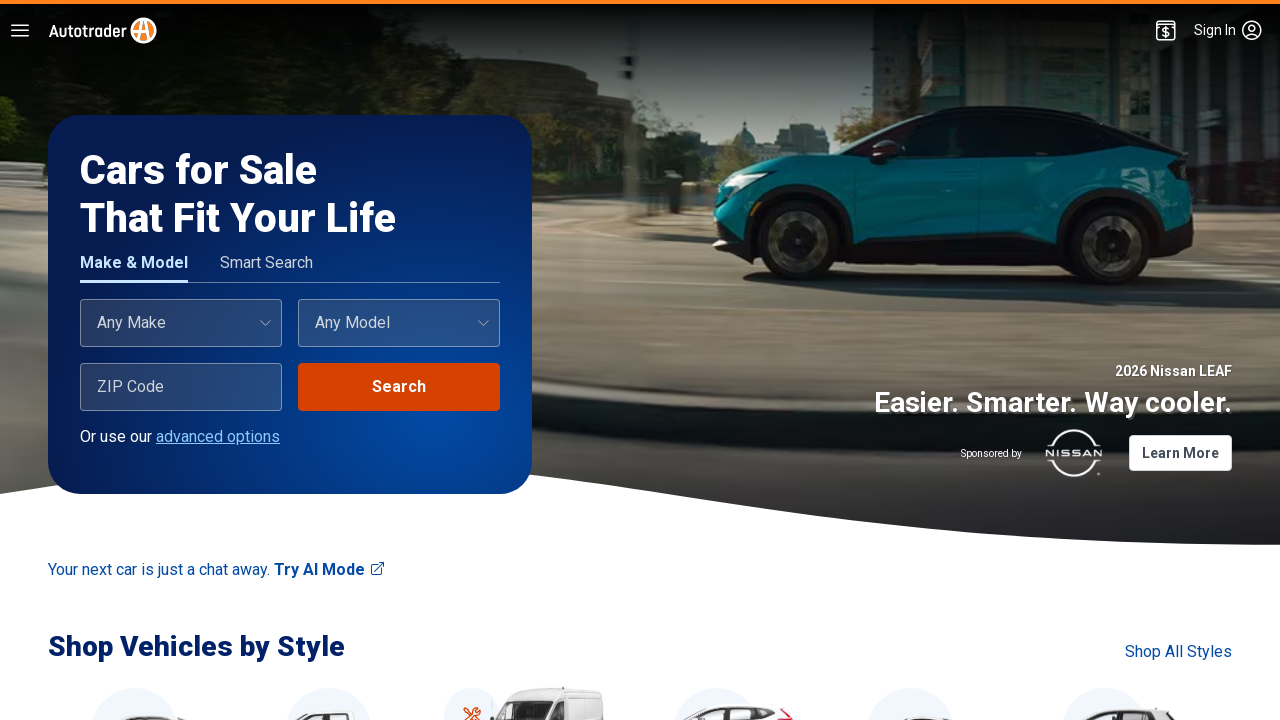

Clicked on Advanced Search link to navigate to advanced search page at (218, 436) on a[href*='advanced']
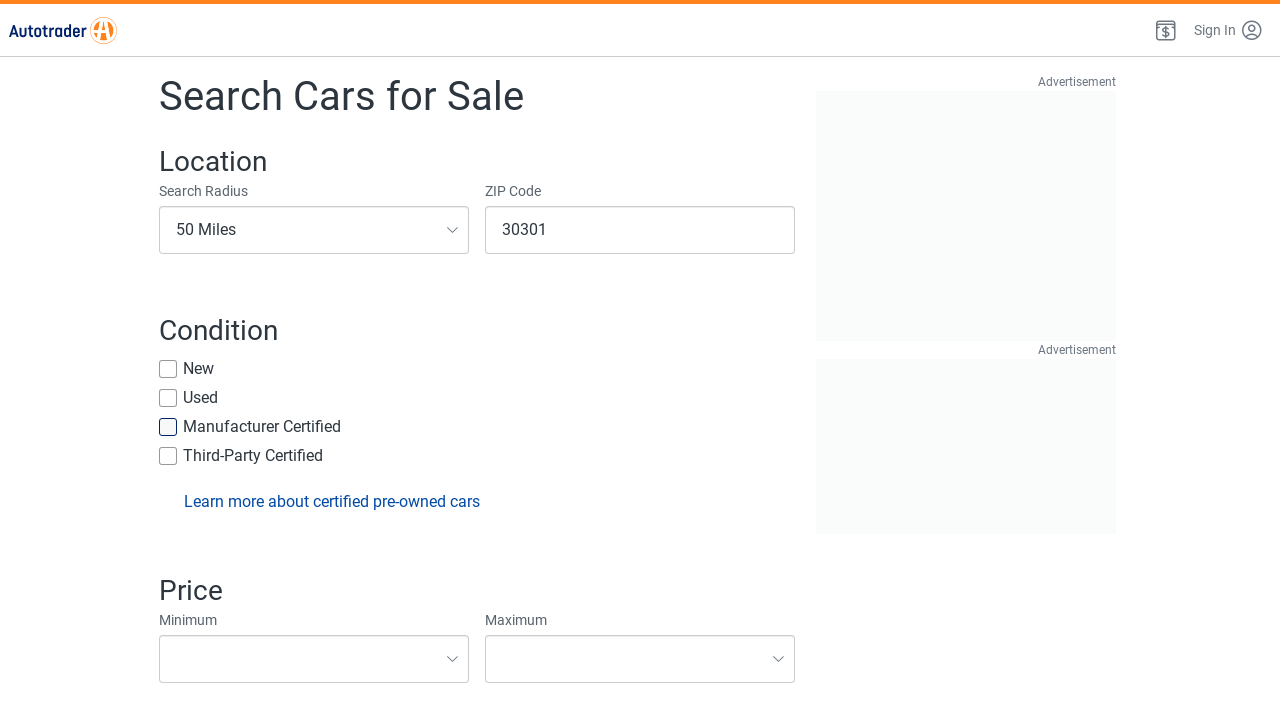

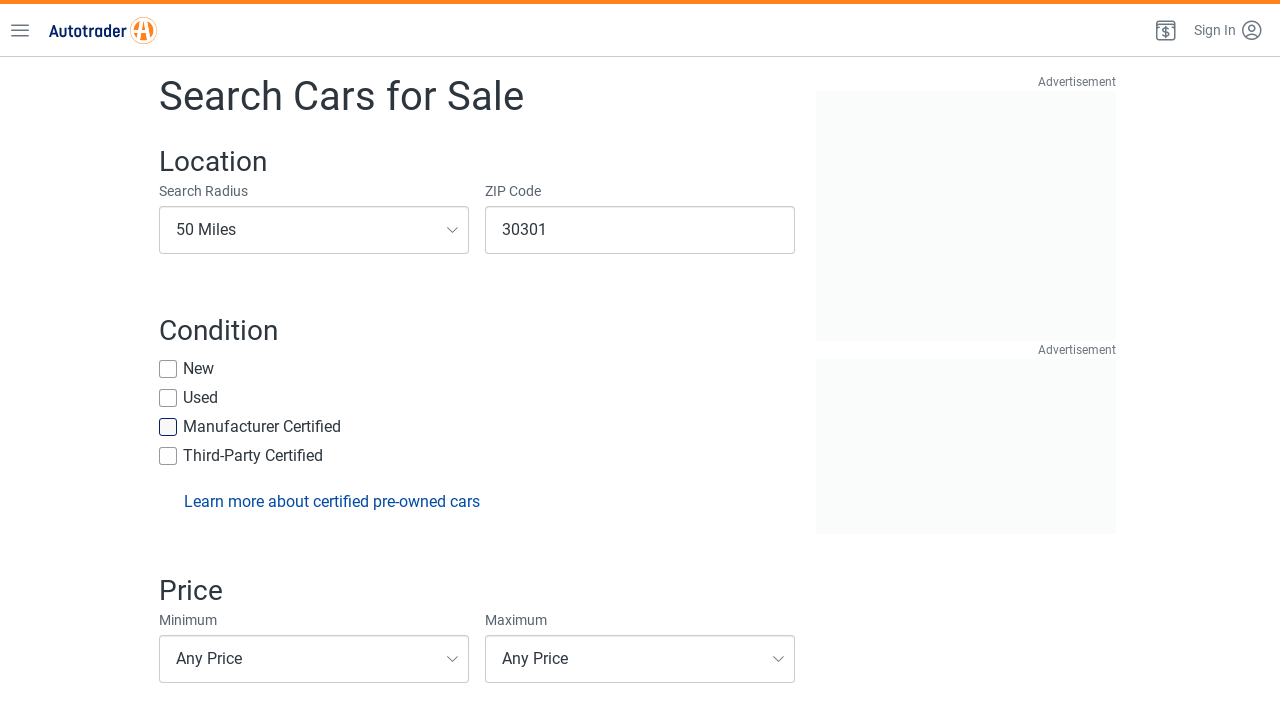